Tests a web application that creates detached DOM elements by triggering high traffic mode and then stopping it

Starting URL: https://captainbrosset.github.io/detached-elements/

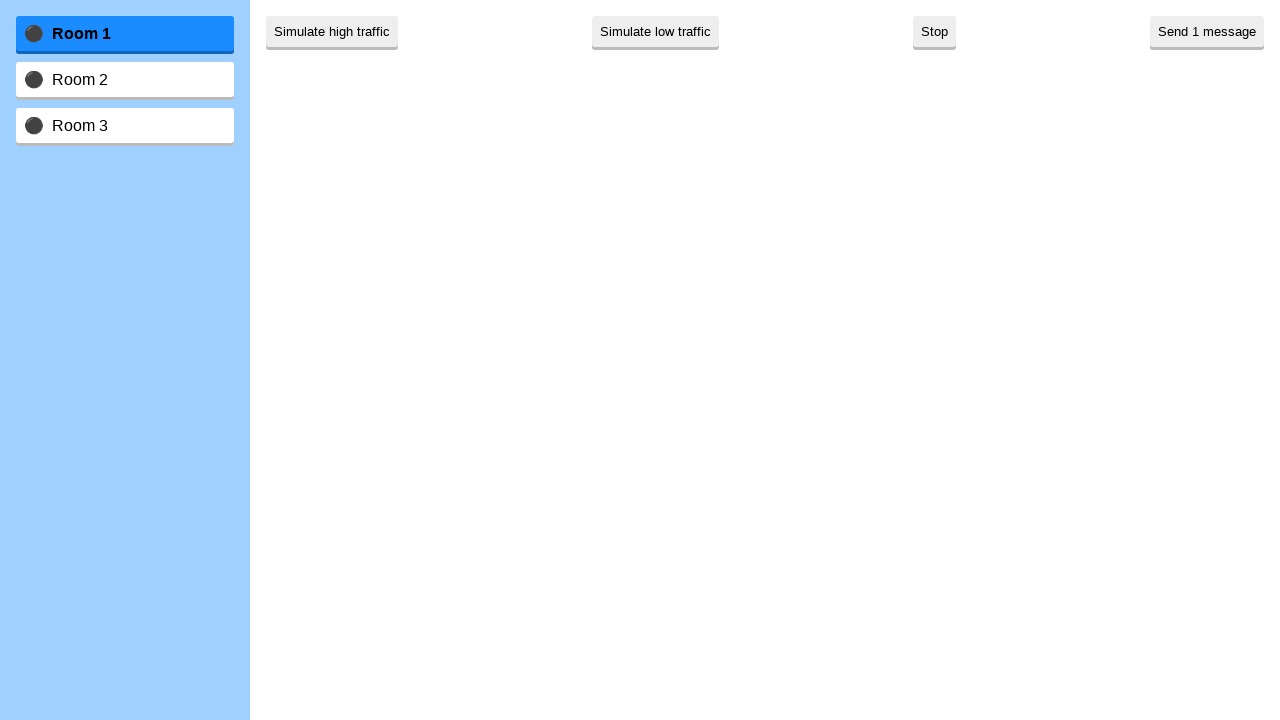

Clicked high-traffic button to start creating detached DOM elements at (332, 32) on .high-traffic
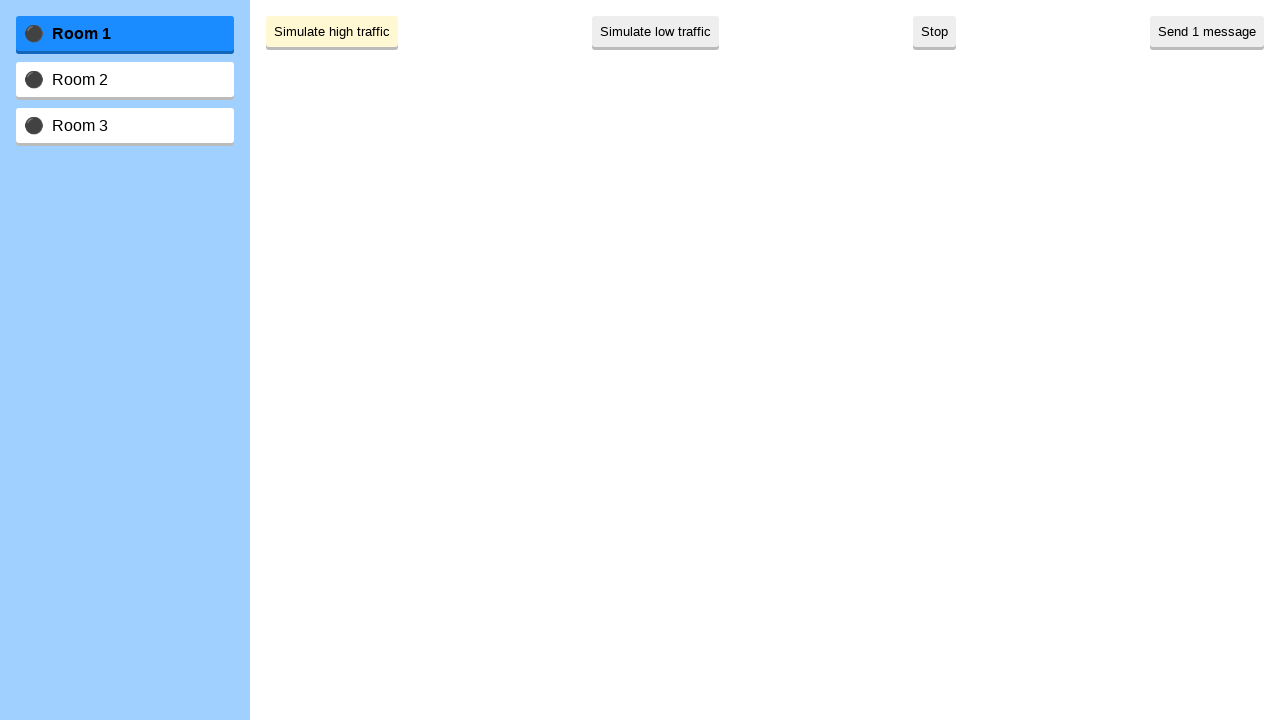

Waited 3 seconds for traffic simulation to run
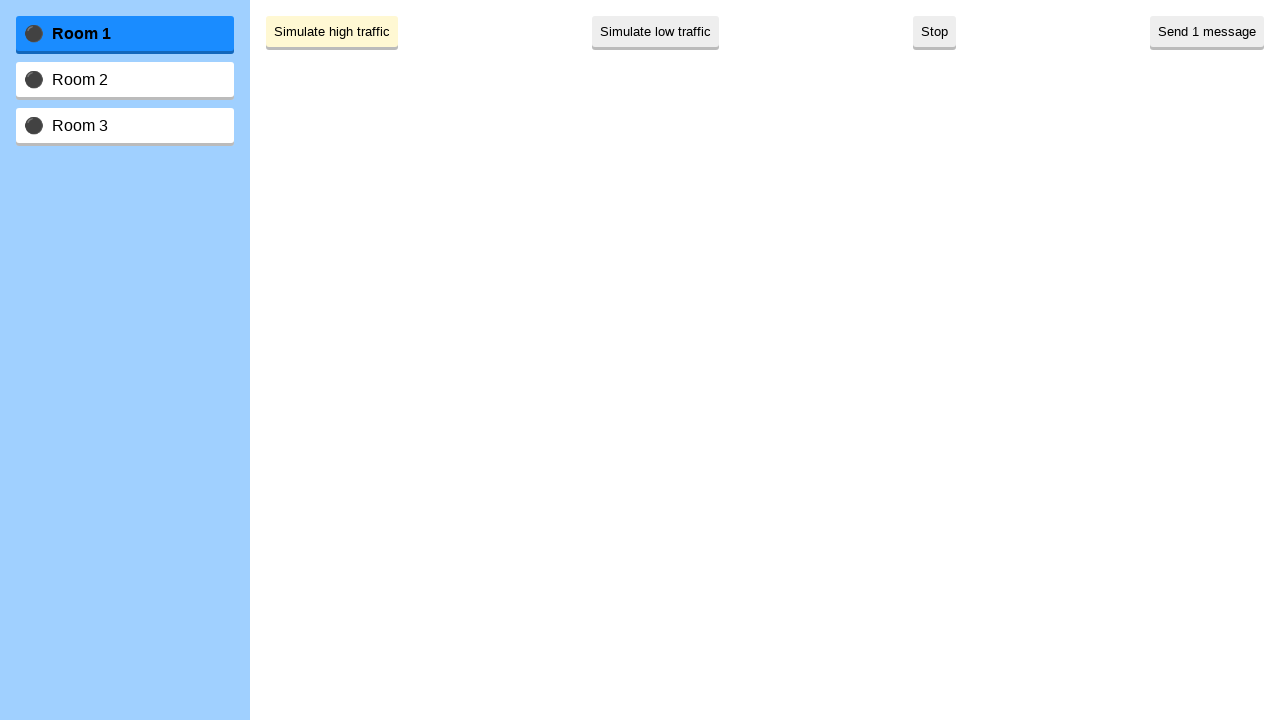

Clicked stop-traffic button to halt the simulation at (934, 32) on .stop-traffic
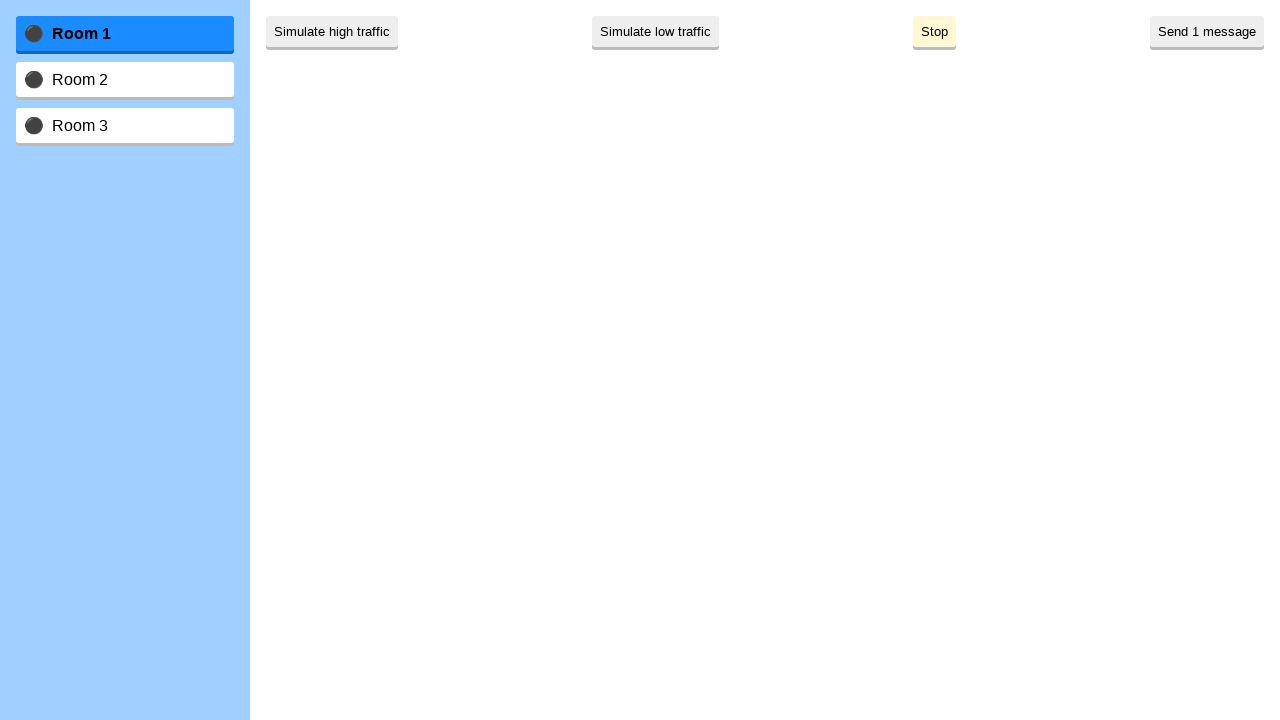

Waited 1 second after stopping traffic simulation
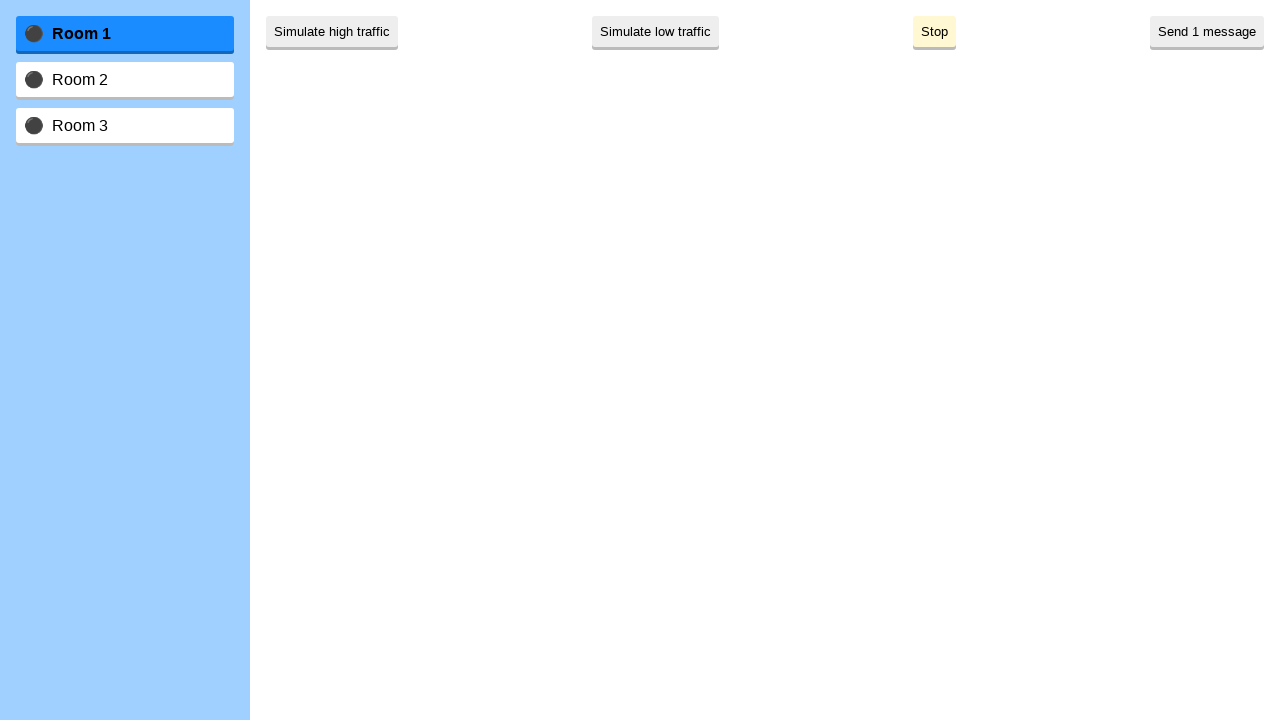

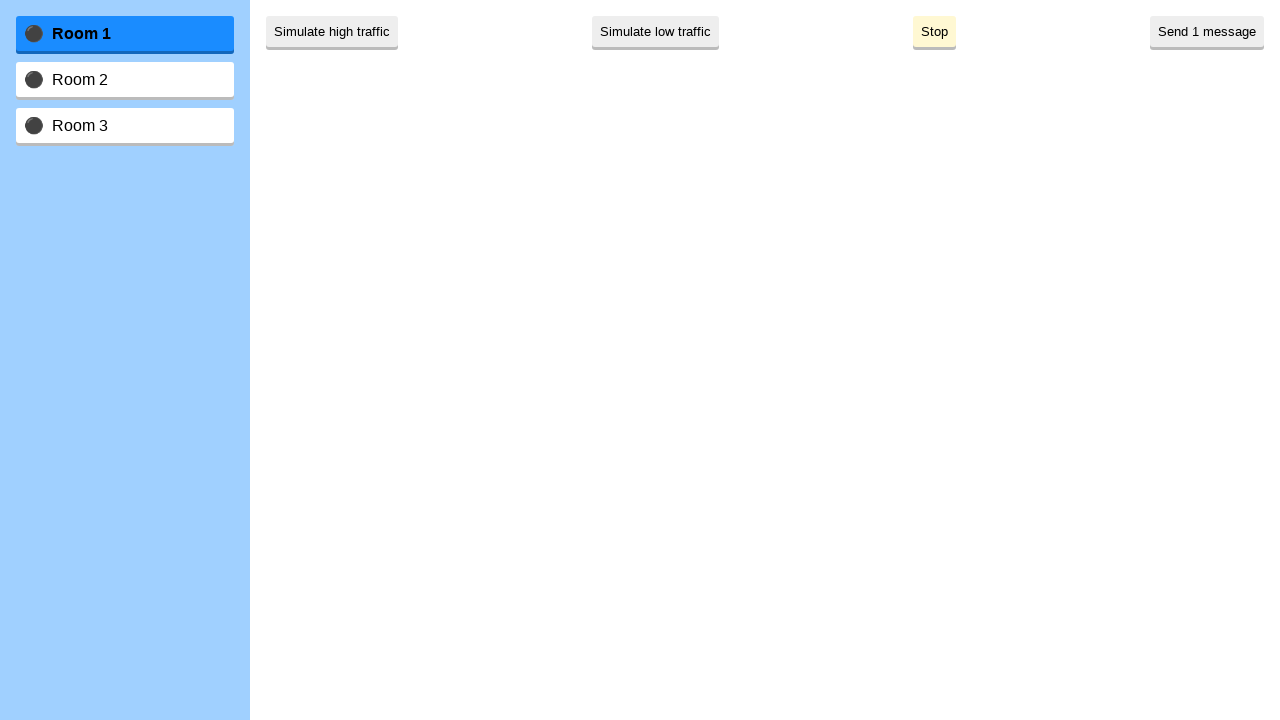